Tests dynamic element appearance by clicking a button and verifying that a paragraph with specific Polish text appears on the page.

Starting URL: https://testeroprogramowania.github.io/selenium/wait2.html

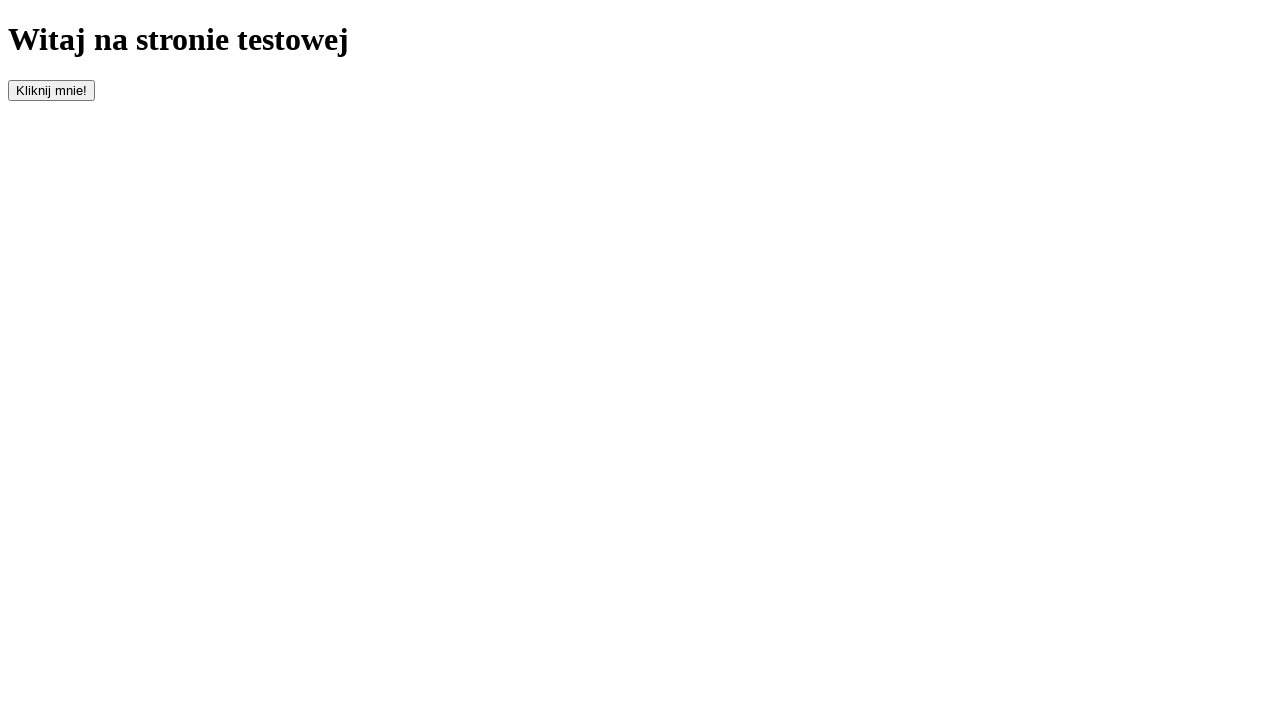

Clicked the button to trigger dynamic element appearance at (52, 90) on #clickOnMe
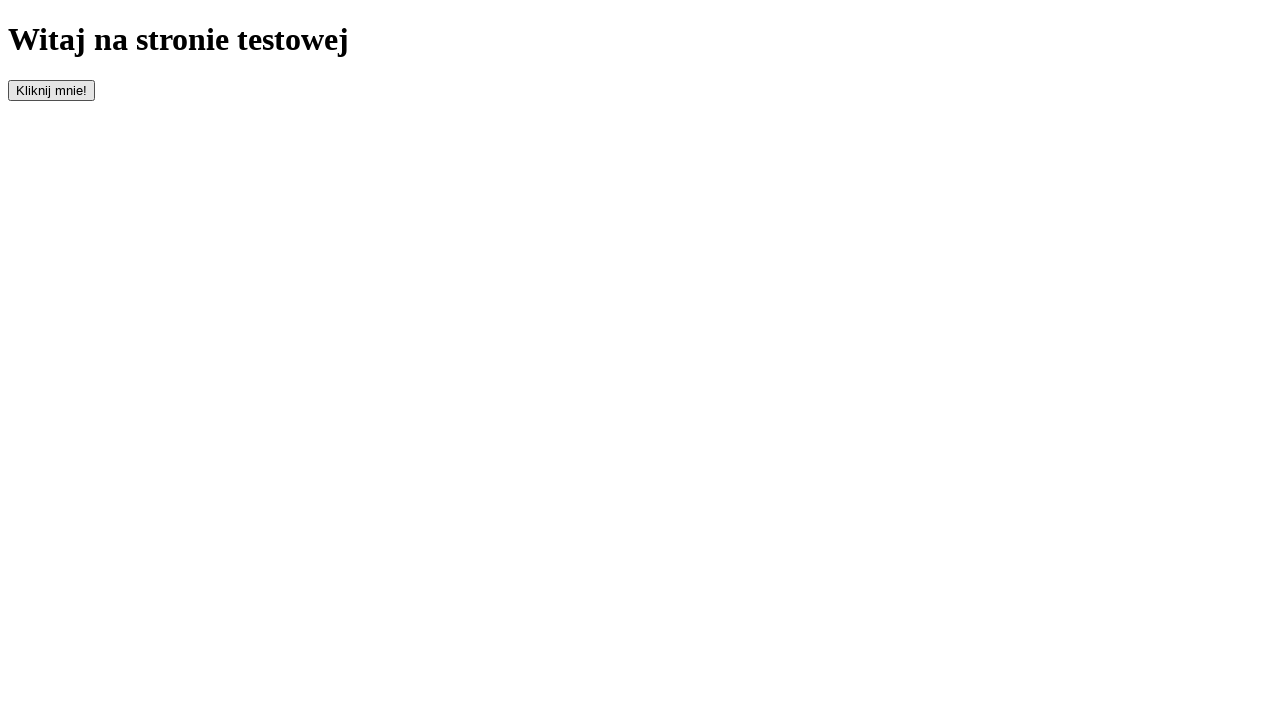

Waited for paragraph element to appear
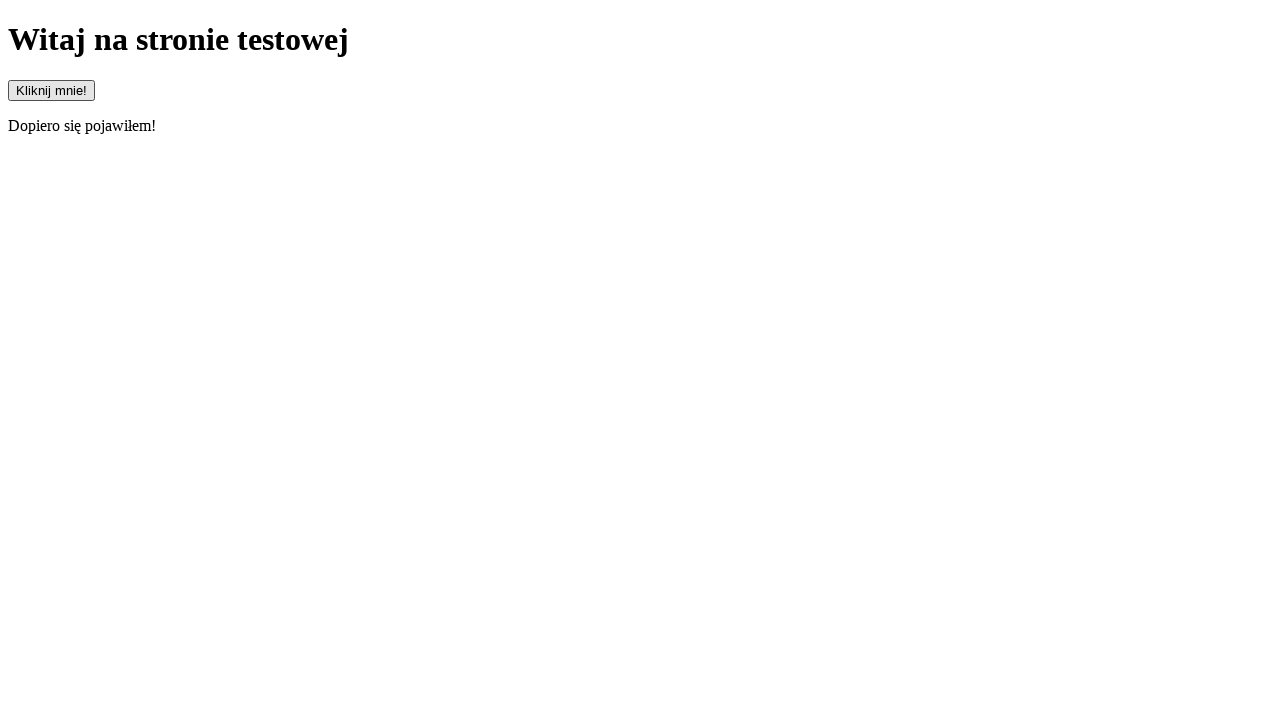

Retrieved paragraph text content
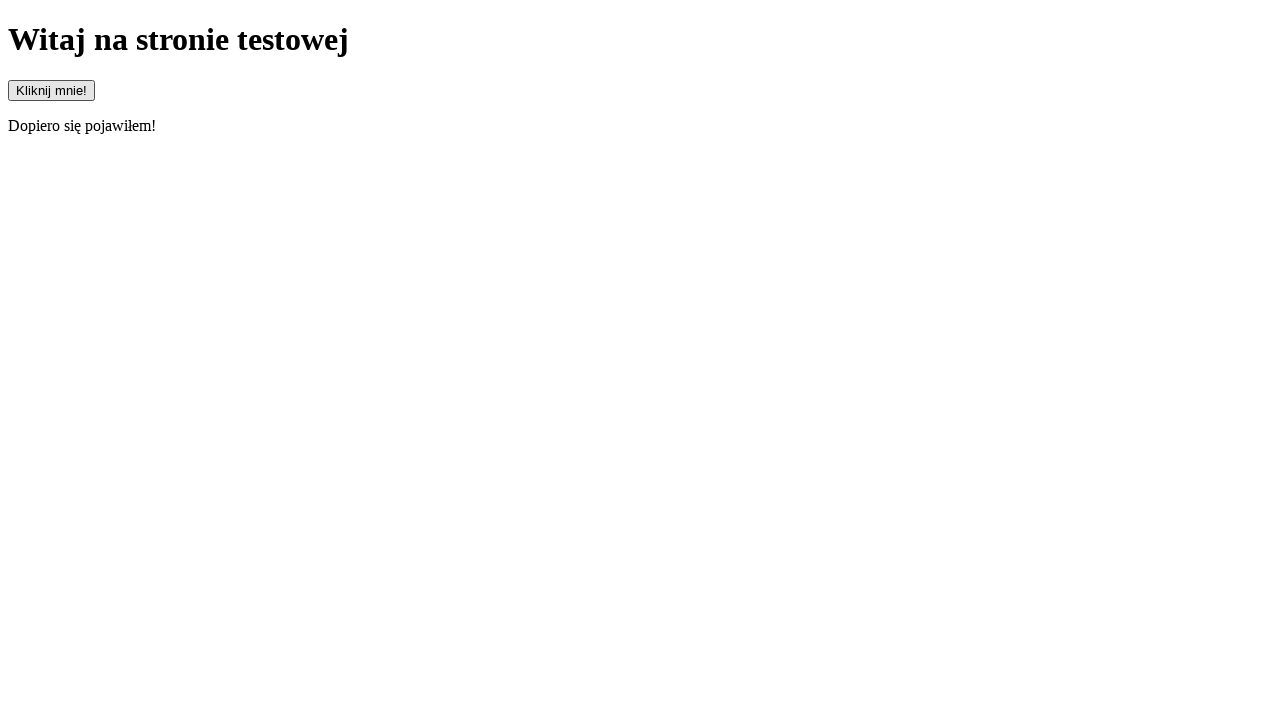

Verified paragraph text matches expected Polish text 'Dopiero się pojawiłem!'
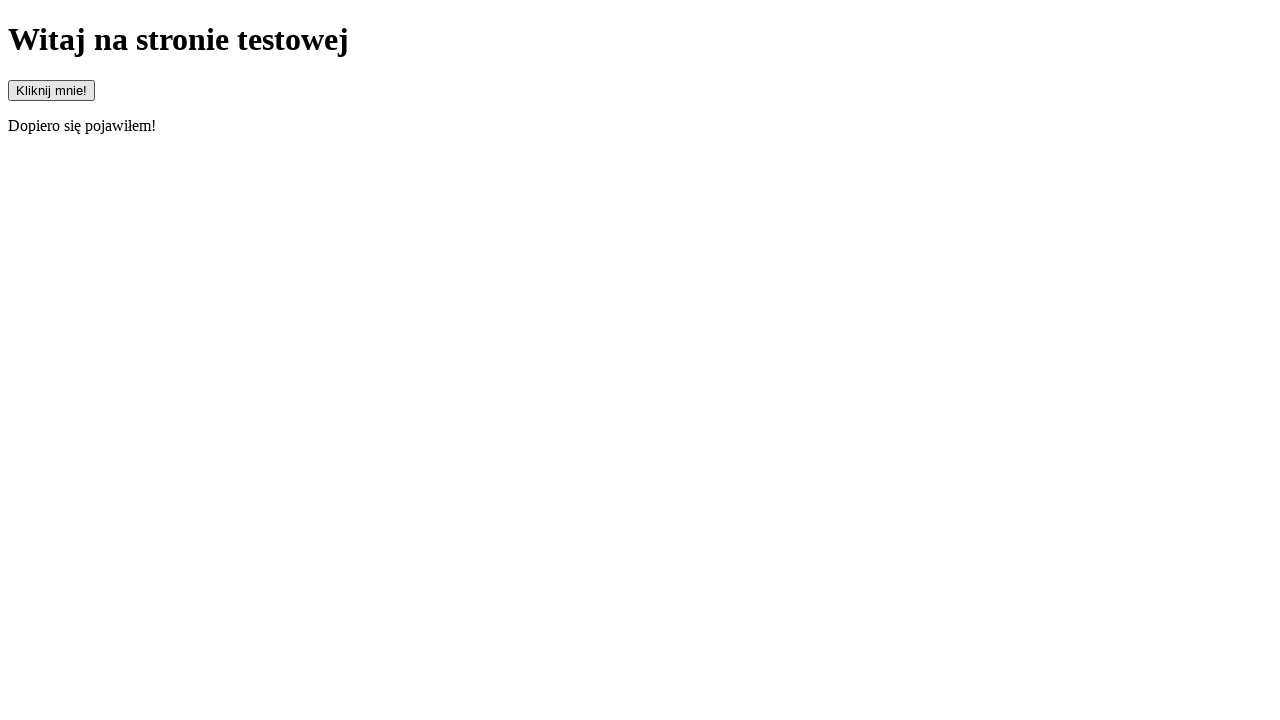

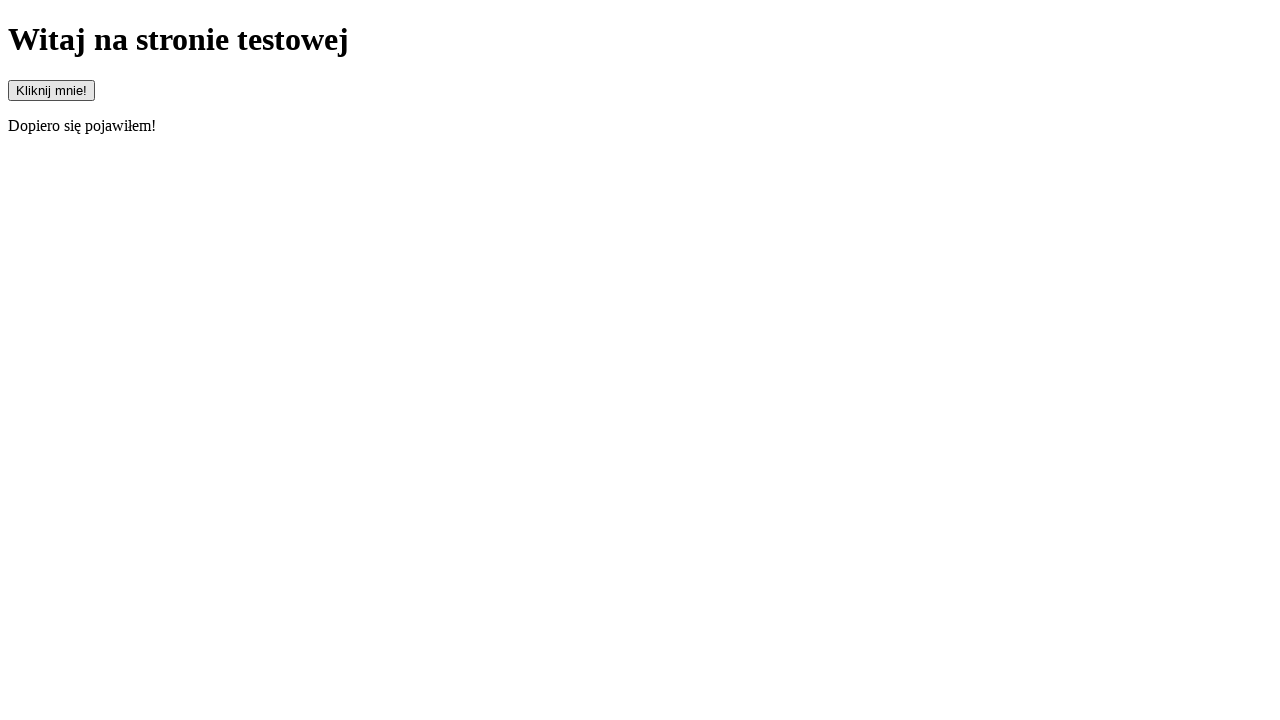